Tests handling multiple browser tabs by clicking a button that opens a new tab, switching to it, reading content, and switching back

Starting URL: https://demoqa.com/browser-windows

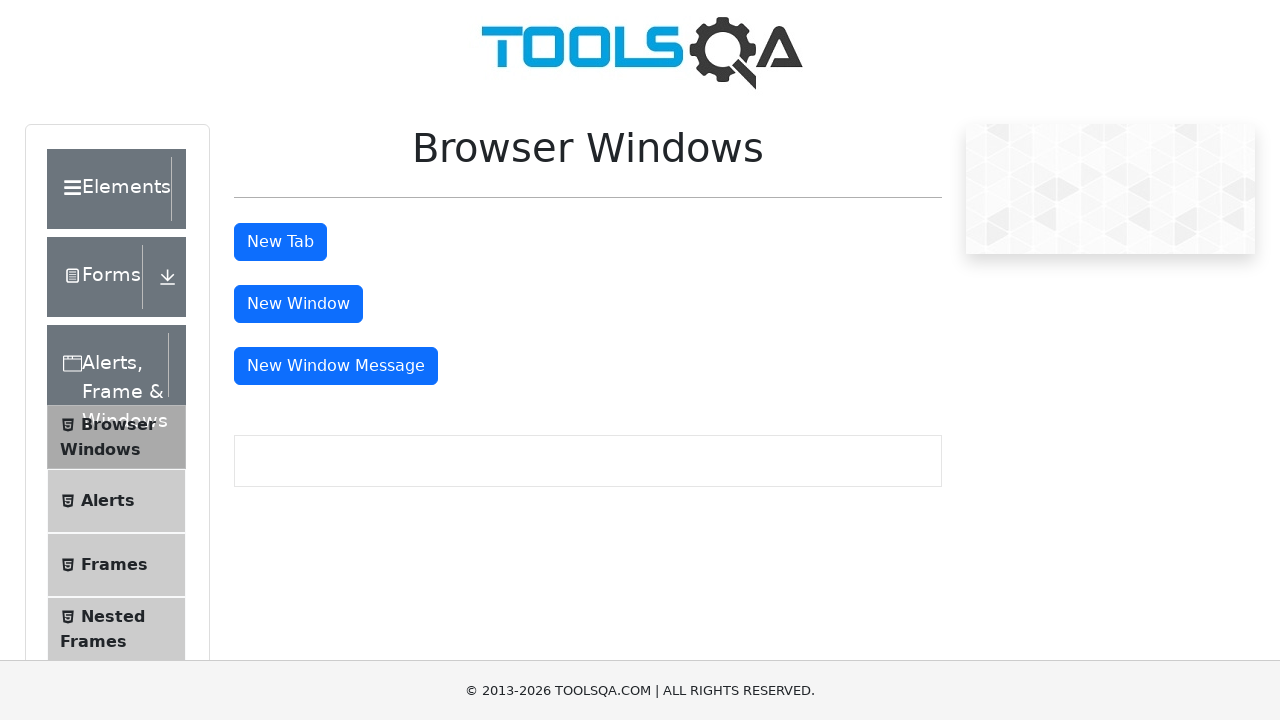

Clicked tab button to open new tab at (280, 242) on #tabButton
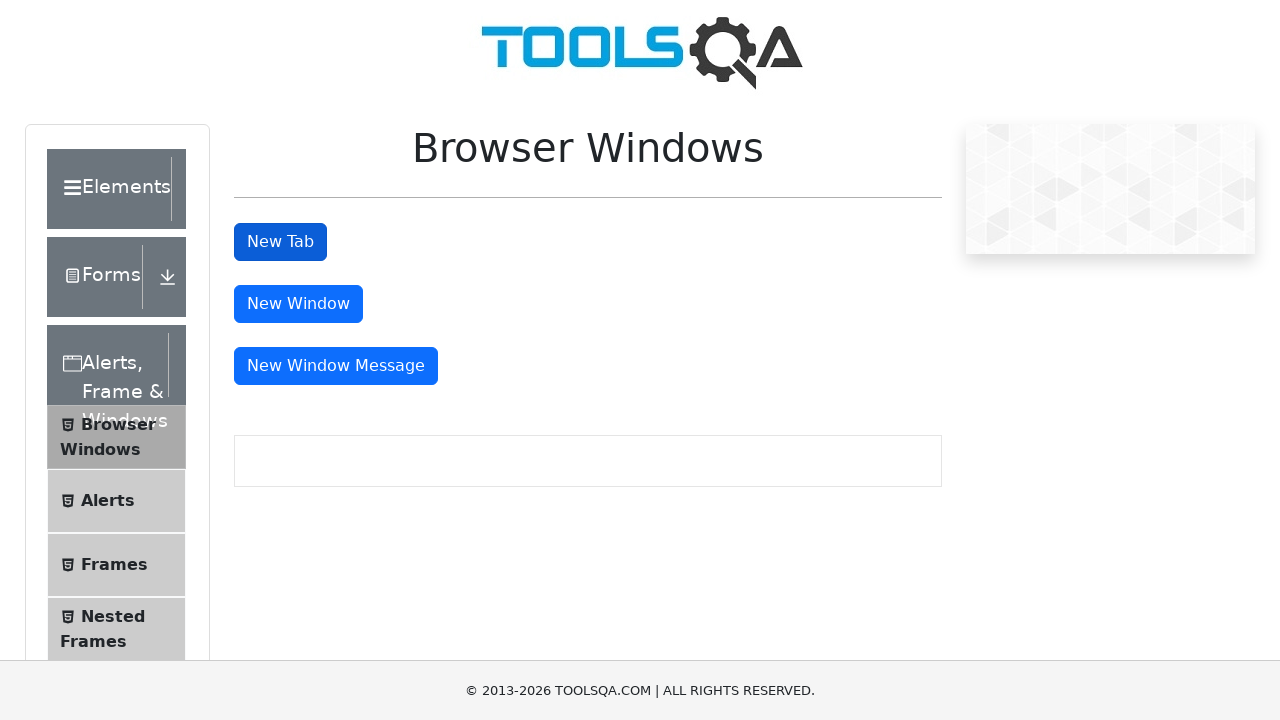

Captured new tab reference
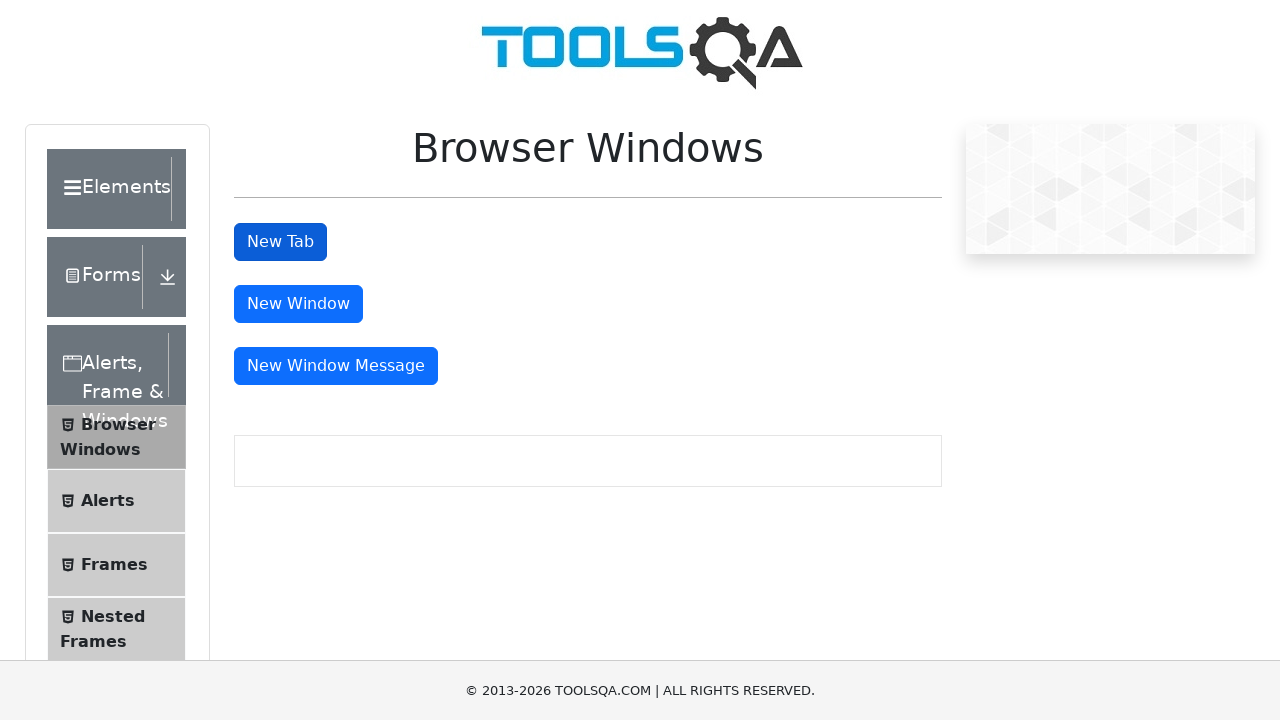

Waited for new tab to fully load
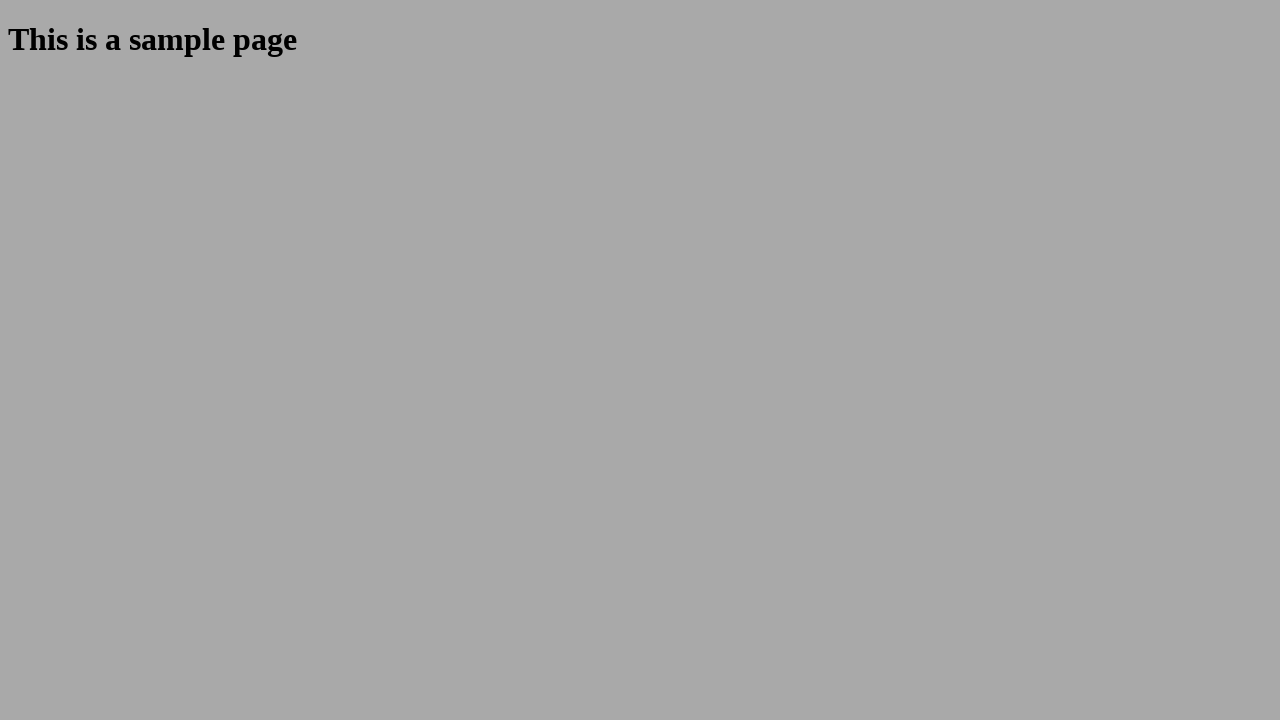

Read heading from new tab: 'This is a sample page'
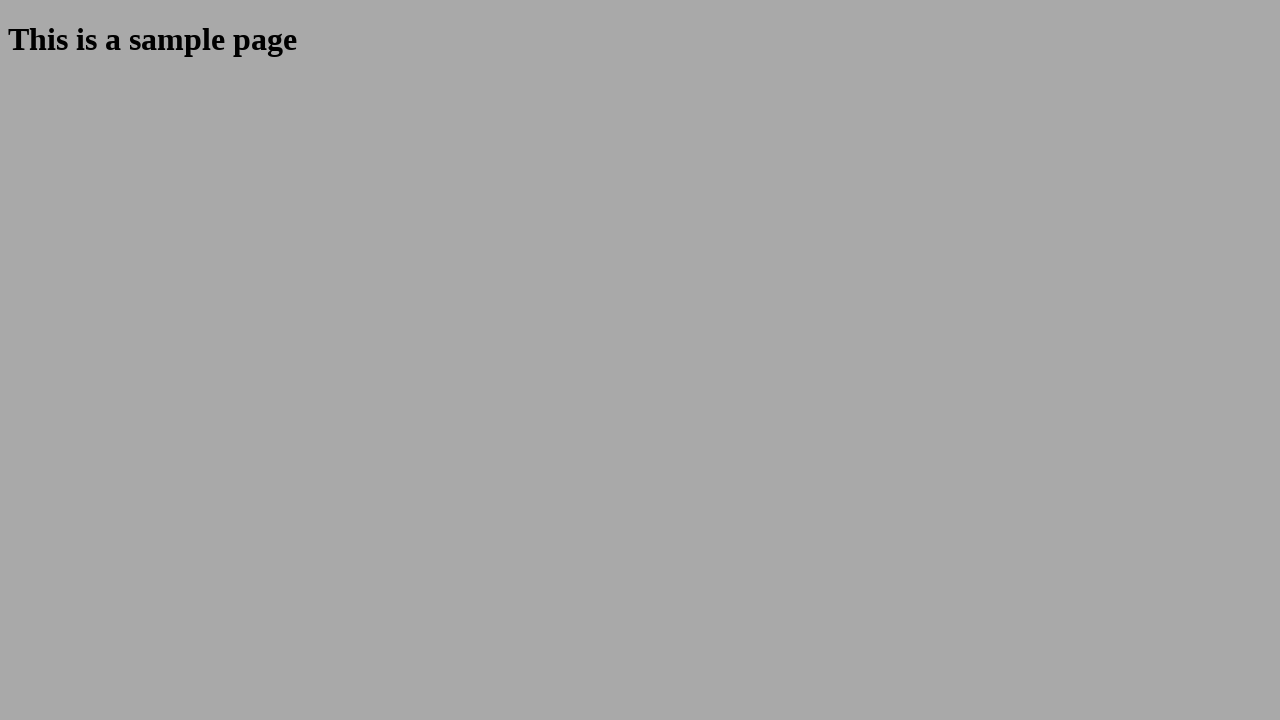

Closed new tab and returned to original tab
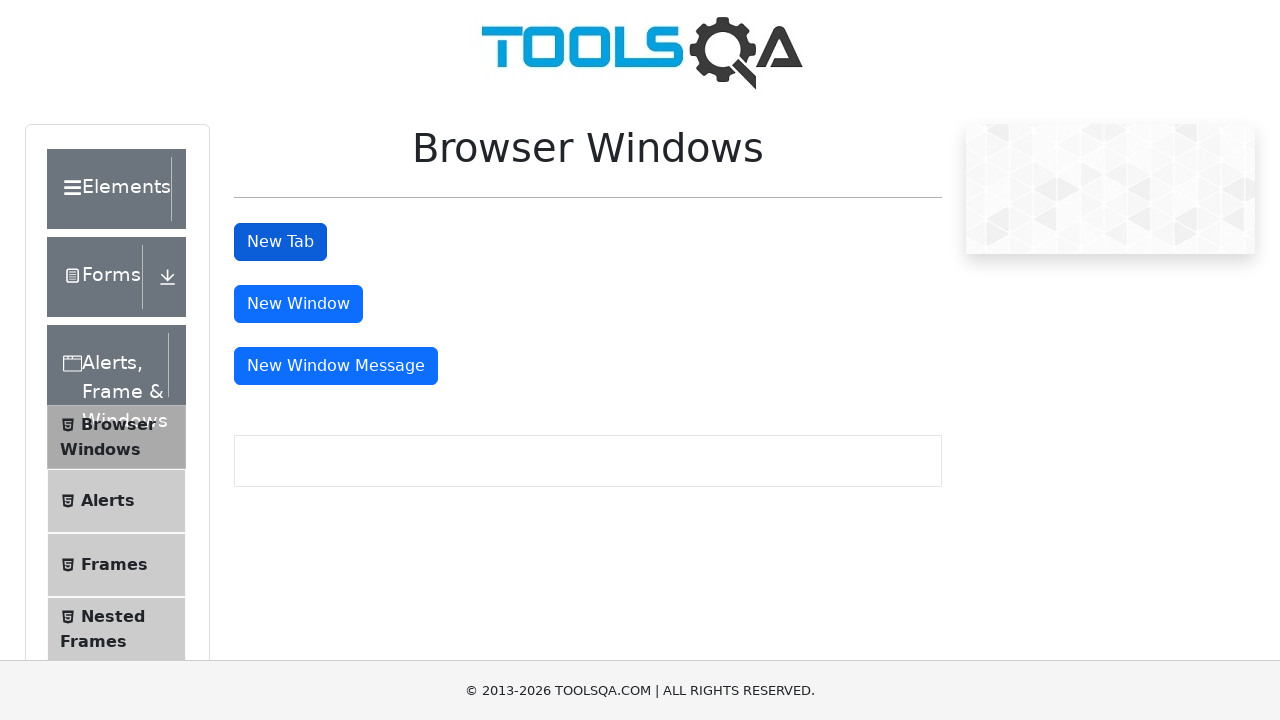

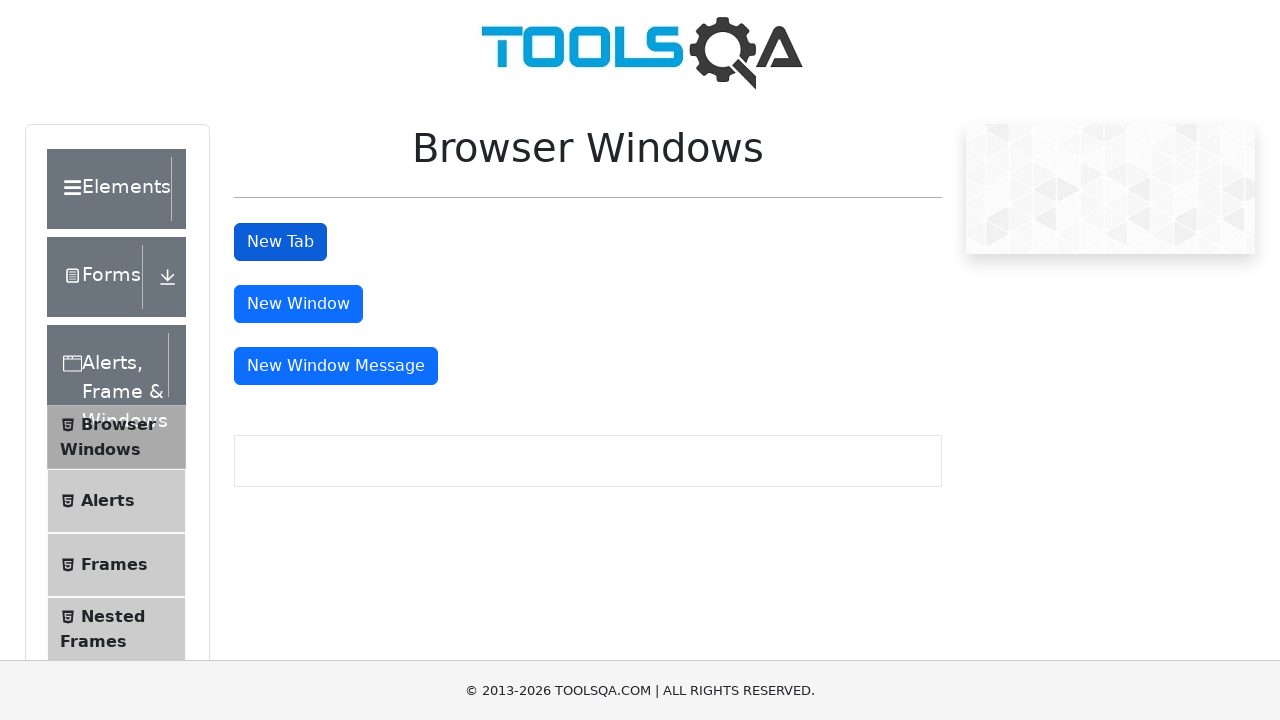